Tests drag-and-drop functionality on the jQuery UI demo page by dragging an element and dropping it onto a target droppable area within an iframe.

Starting URL: https://jqueryui.com/droppable/

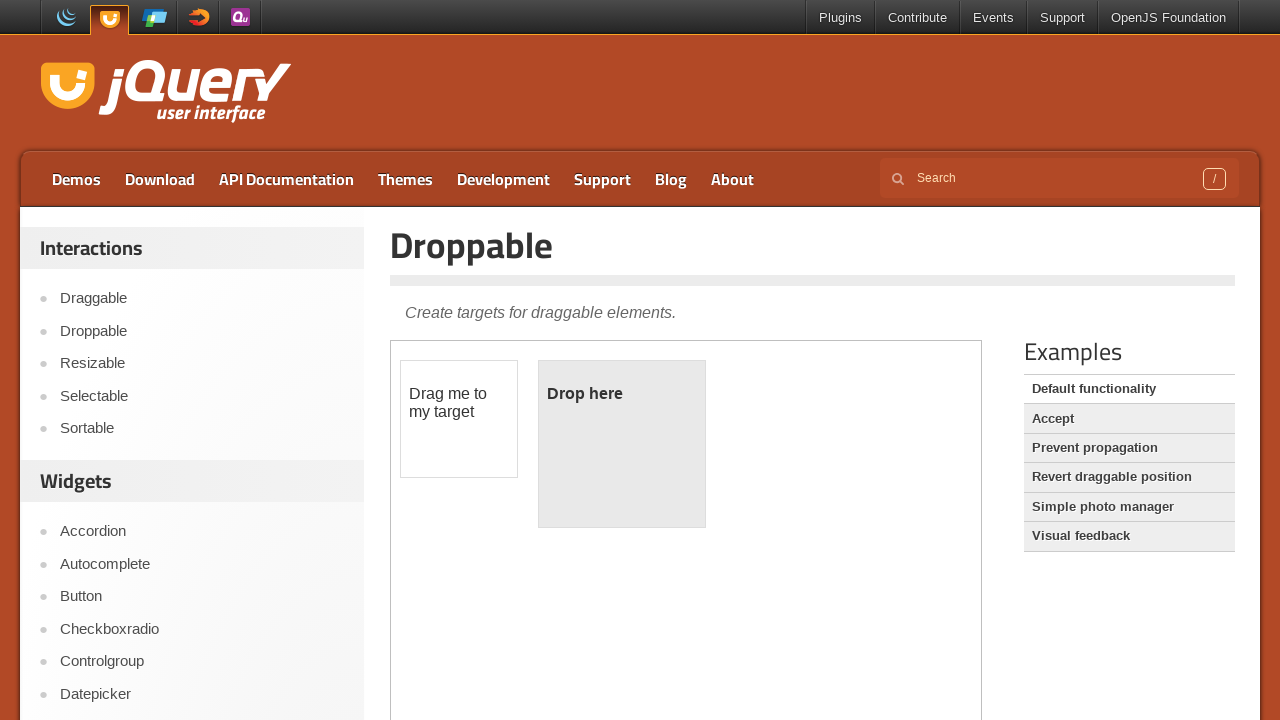

Located the first iframe on the jQuery UI droppable demo page
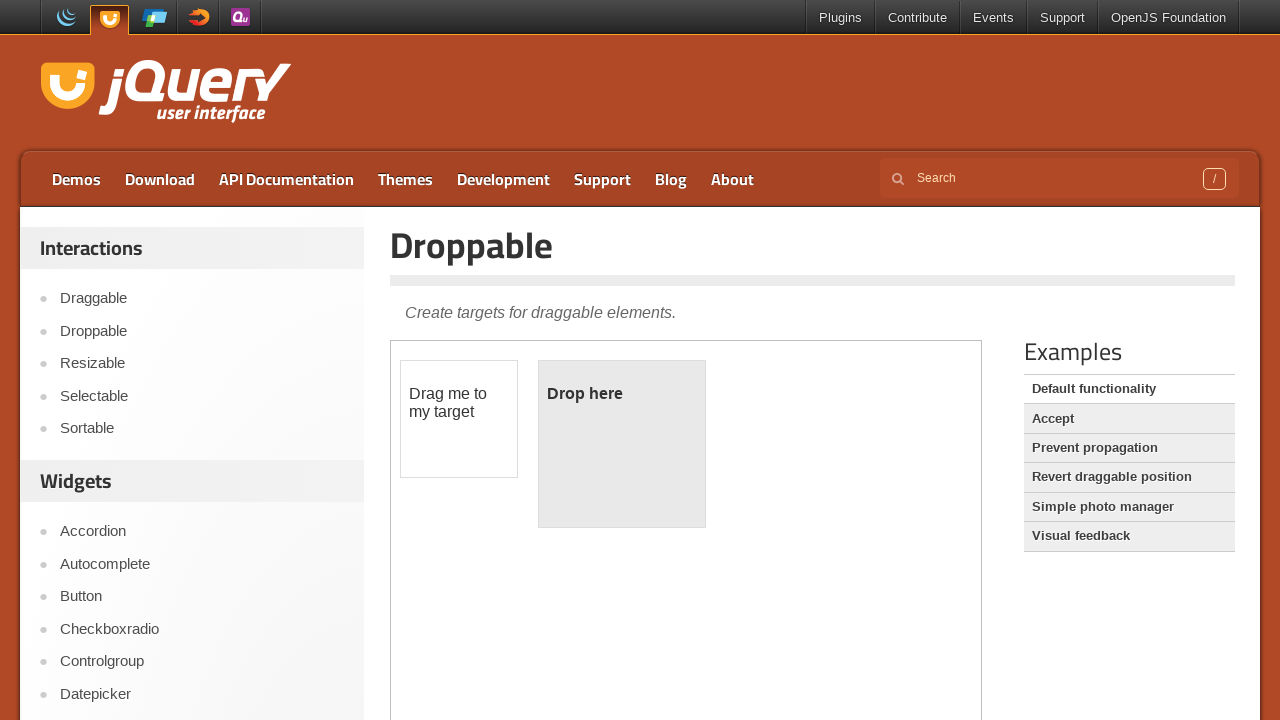

Located the draggable element within the iframe
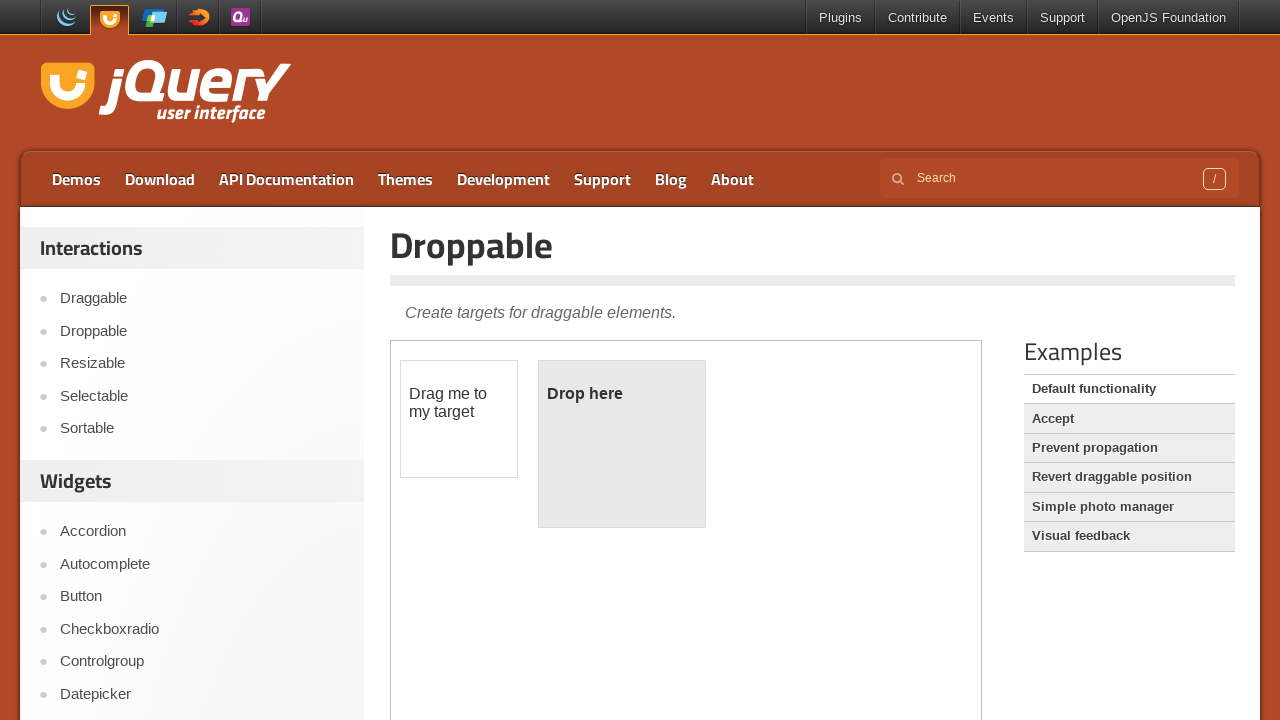

Located the droppable target element within the iframe
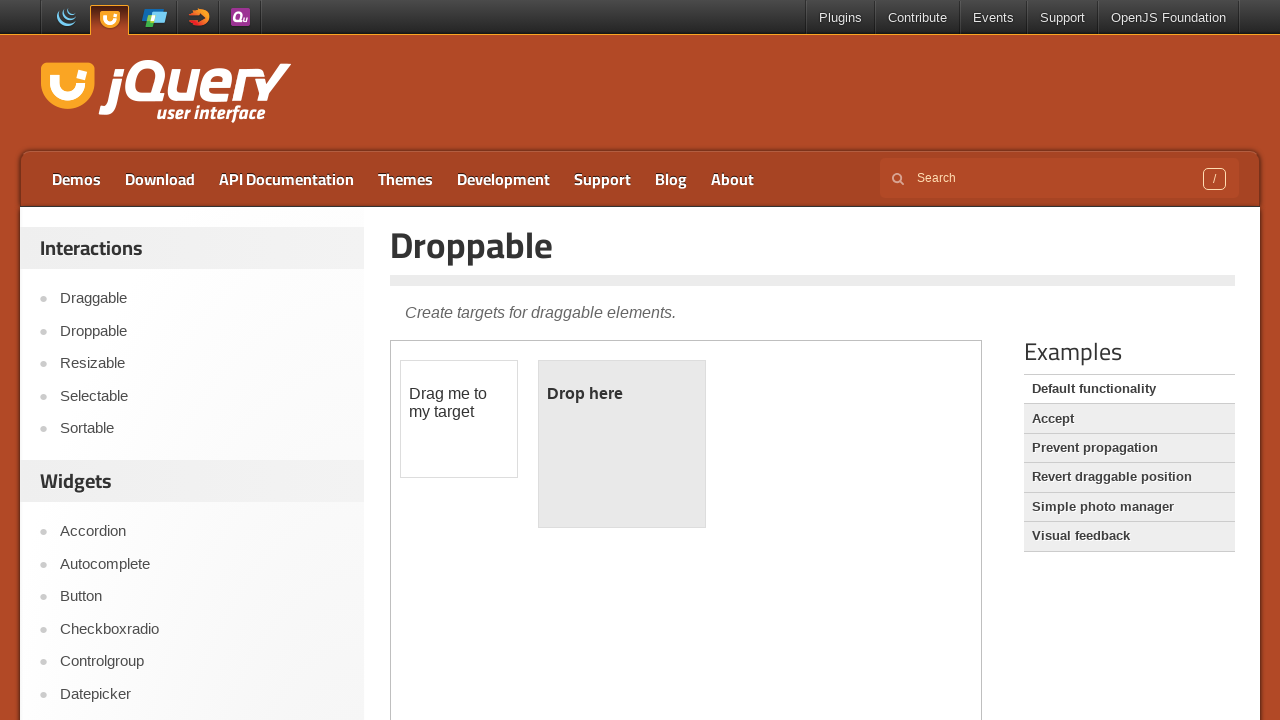

Dragged the draggable element onto the droppable target area at (622, 444)
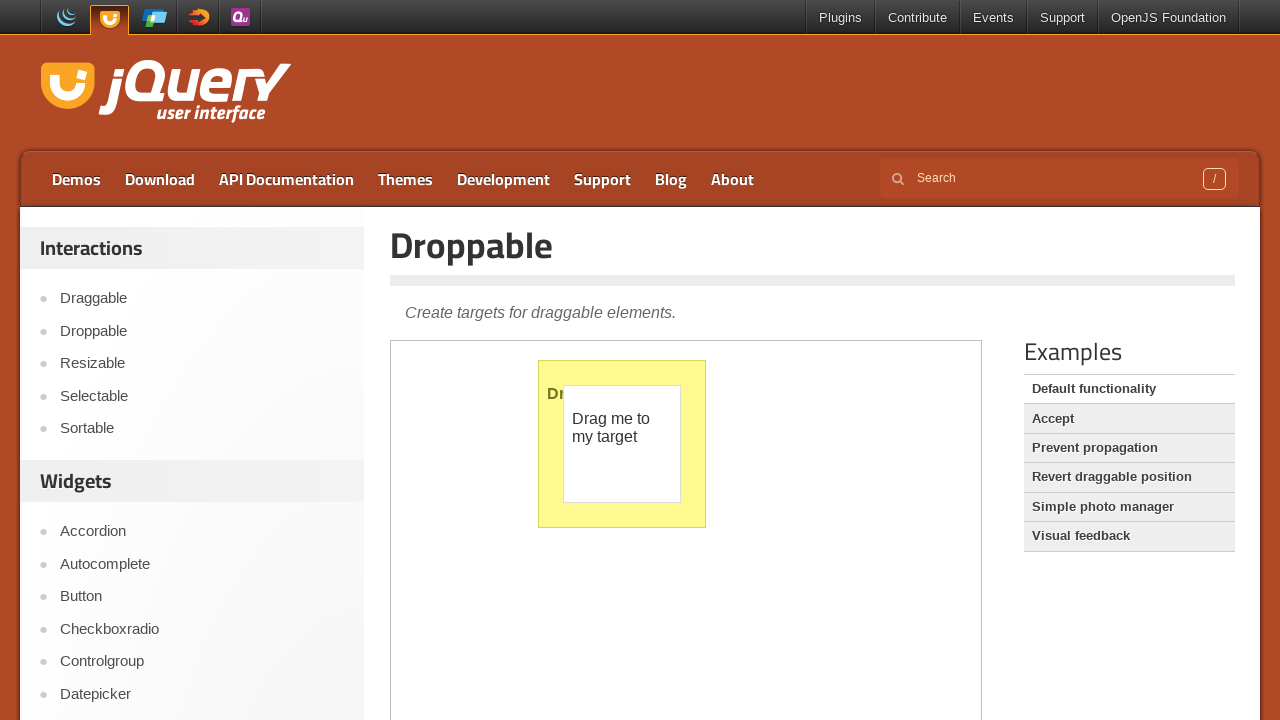

Verified successful drop - droppable element now has ui-state-highlight class
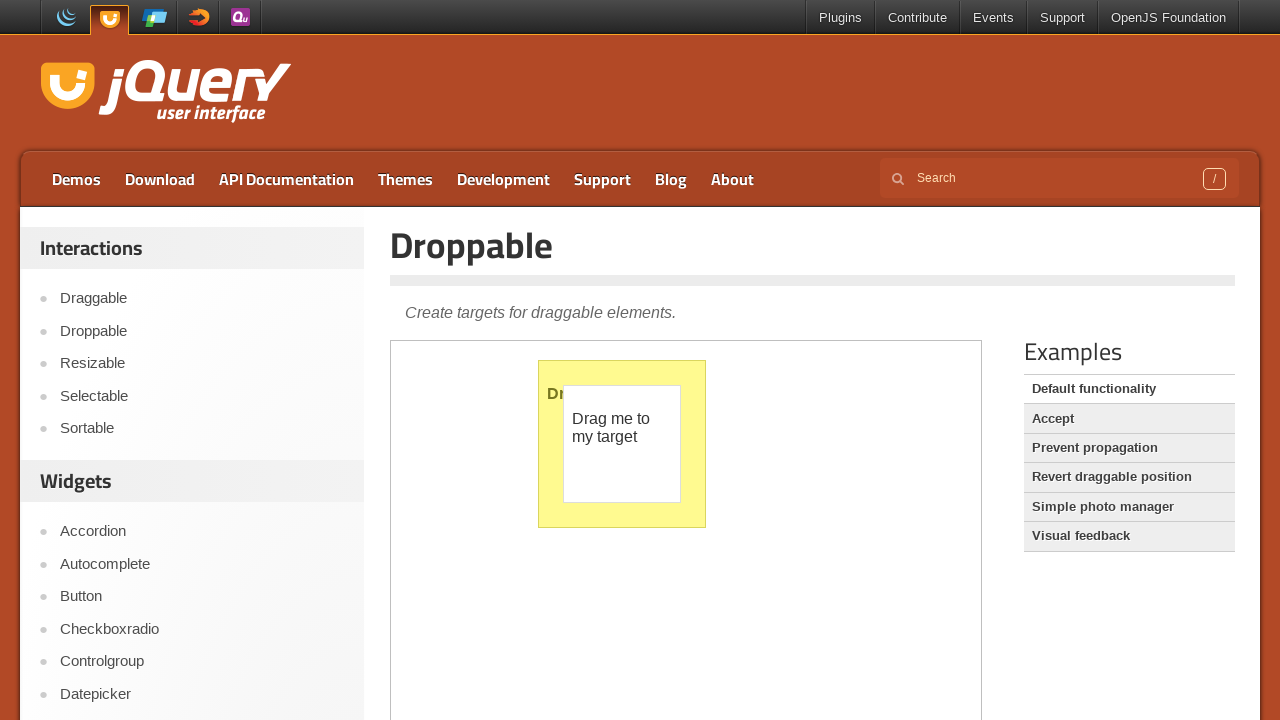

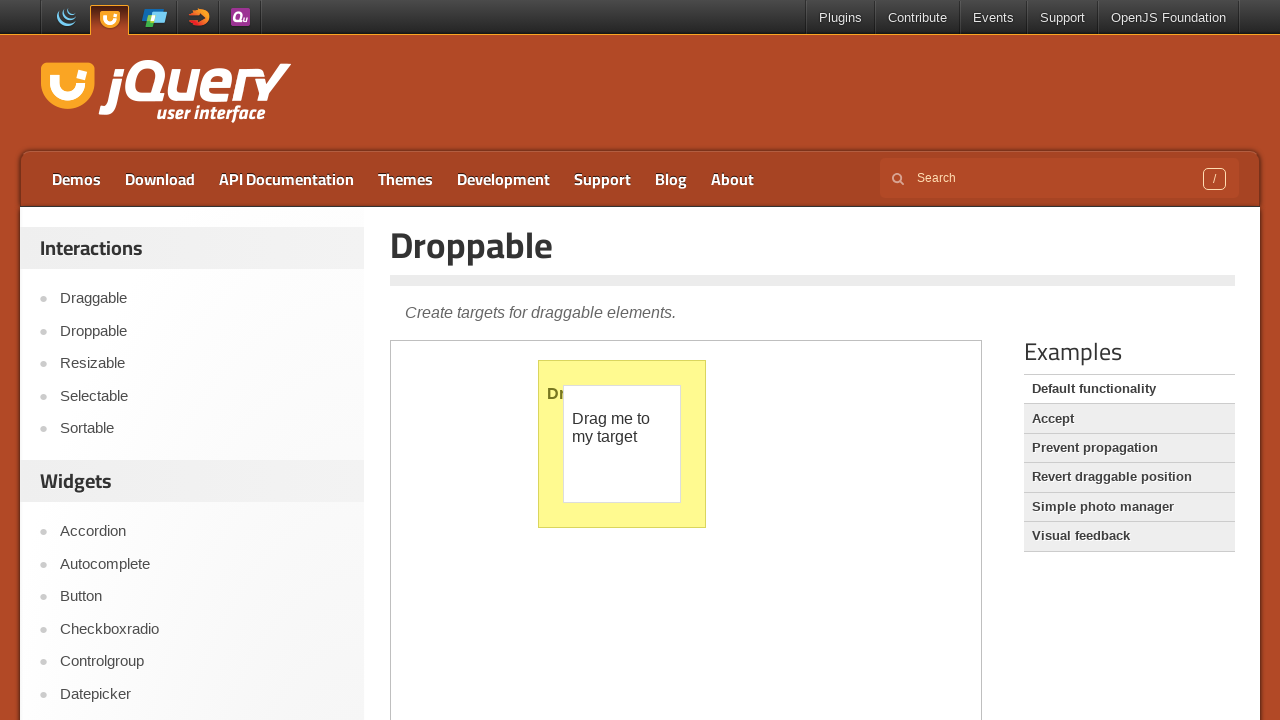